Tests browser window switching functionality by navigating to Popups section, opening a new tab, selecting a laptop product, switching to the new window, and adding the item to cart

Starting URL: https://demoapps.qspiders.com/ui?scenario=1

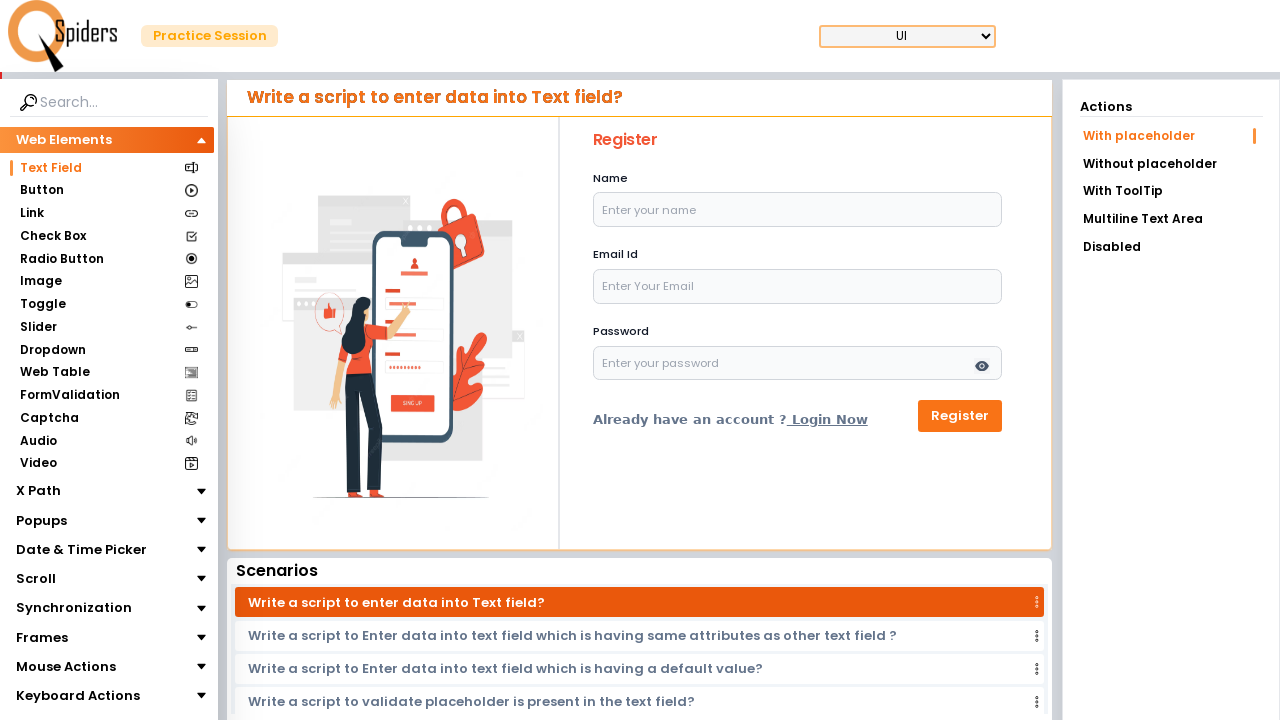

Clicked on Popups section at (42, 520) on xpath=//section[text()='Popups']
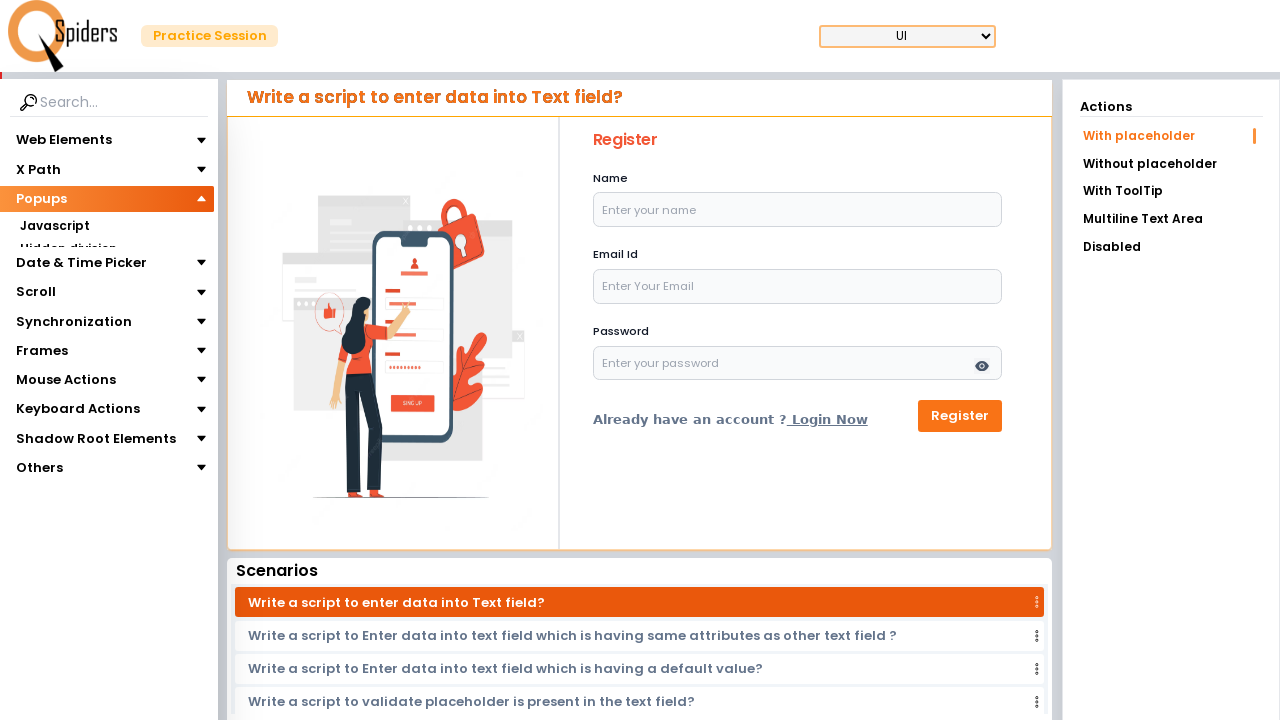

Clicked on Browser Windows option at (75, 272) on xpath=//section[text()='Browser Windows']
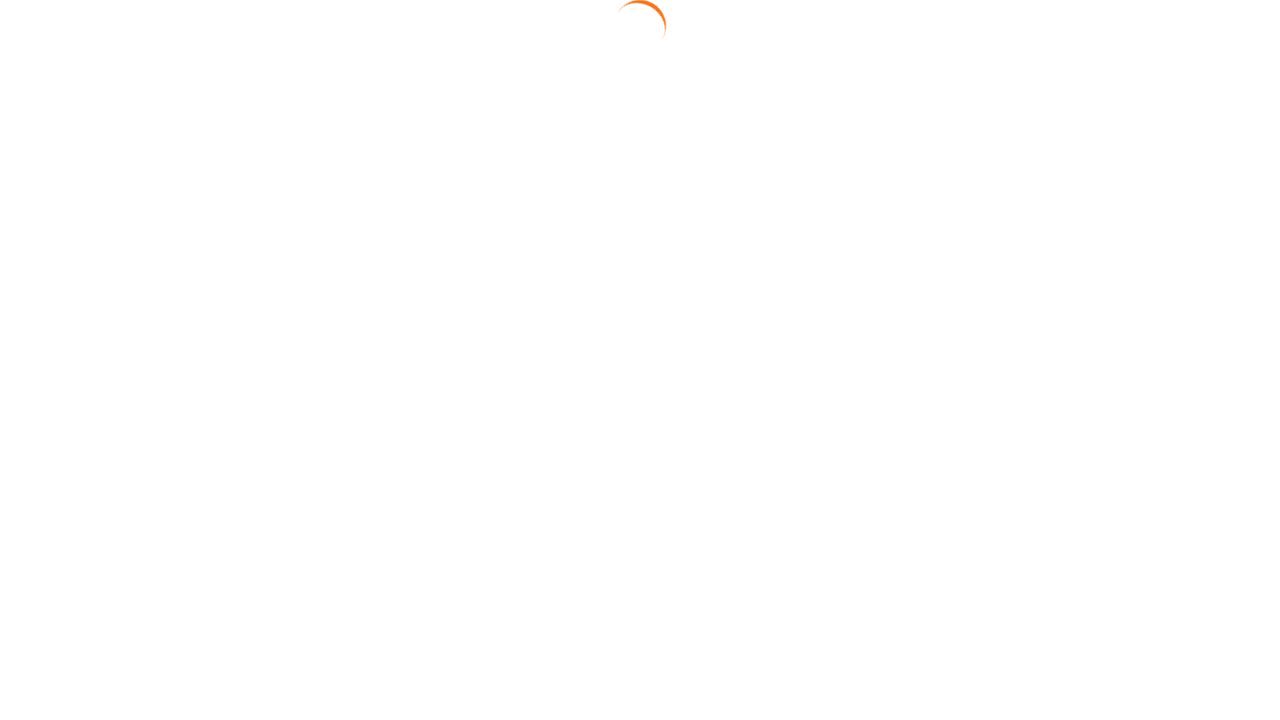

Clicked on New Tab link at (1171, 162) on xpath=//a[text()='New Tab']
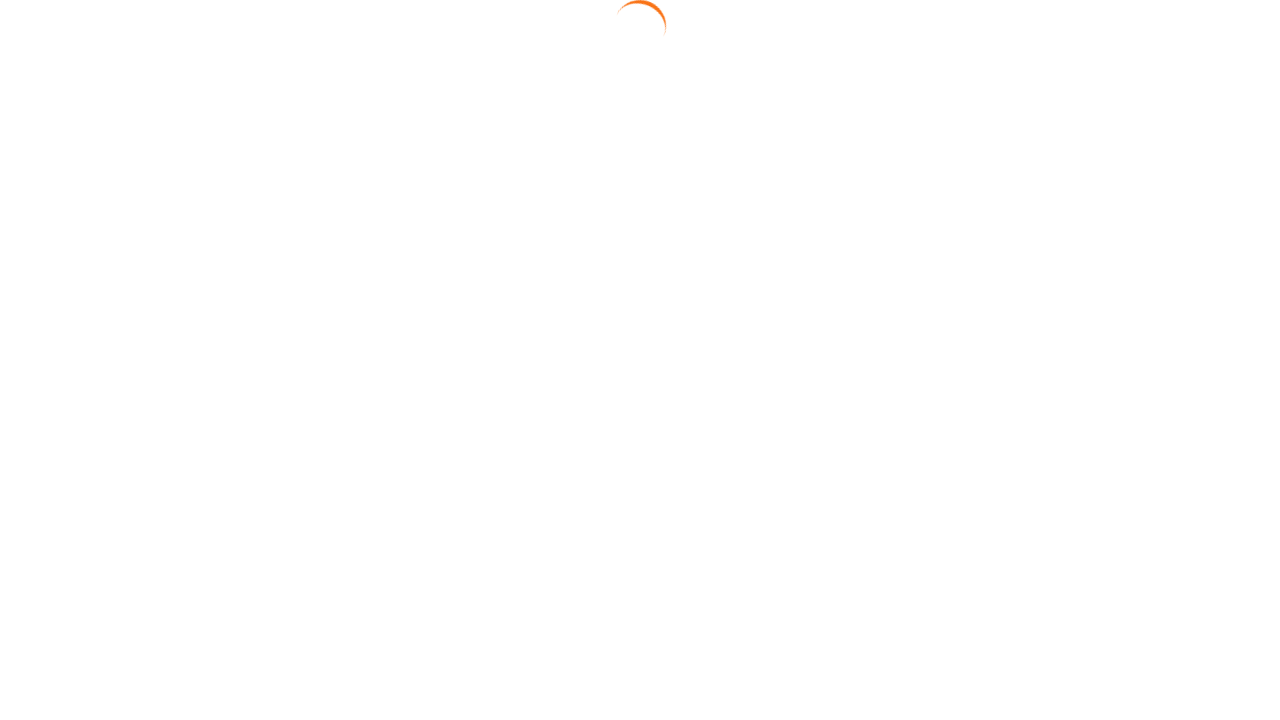

Clicked on Laptop product button at (718, 379) on xpath=//h2[text()='Laptop']/../button
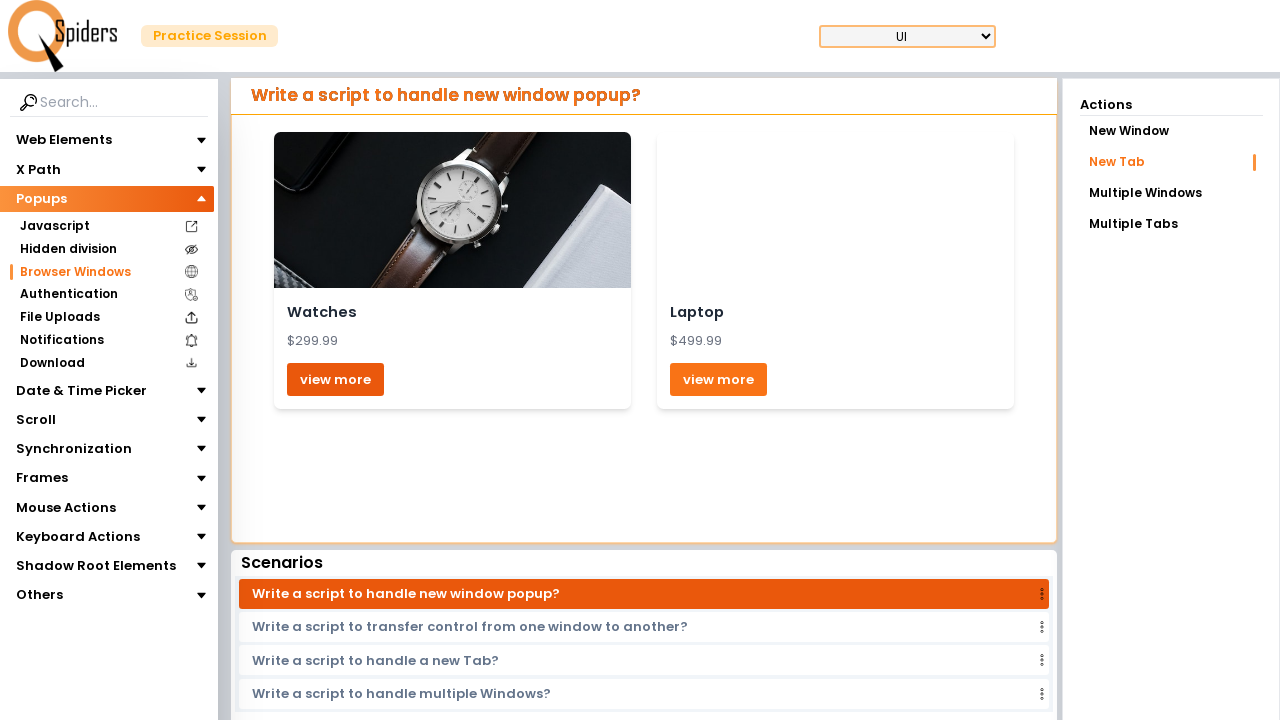

Waited for new tab to open
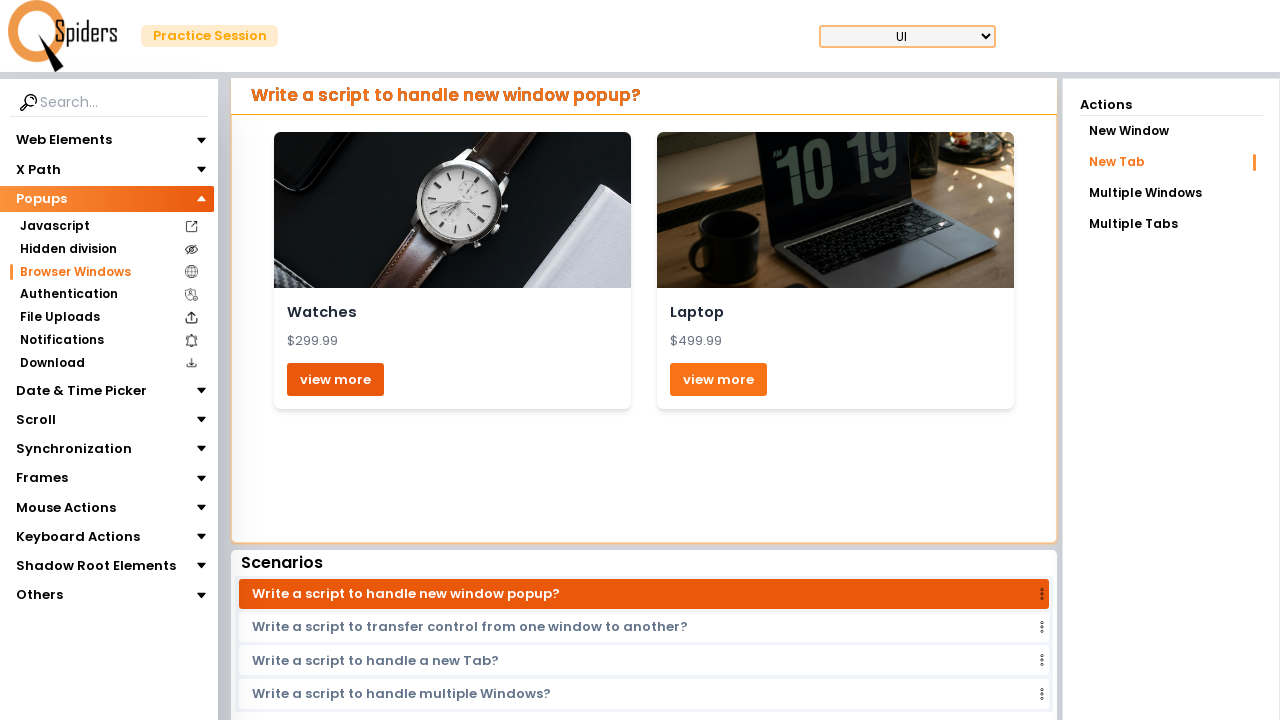

Switched to new window/tab
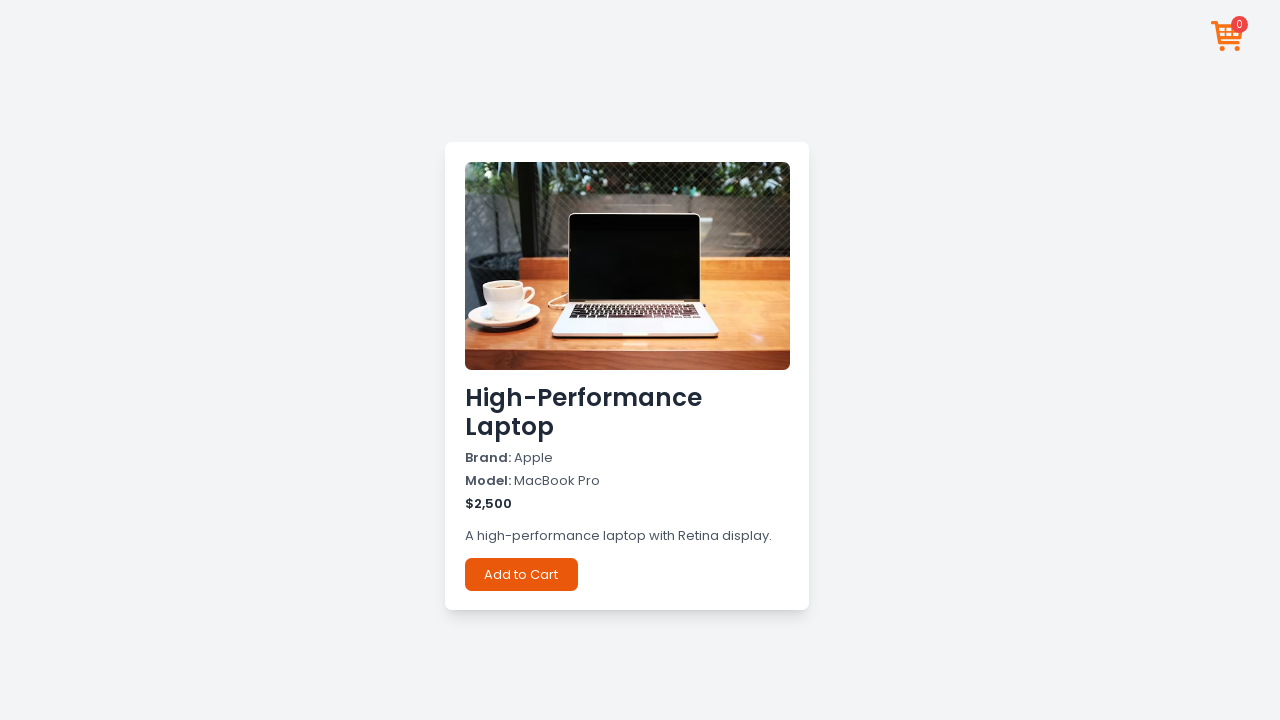

Clicked Add to Cart button on new window at (521, 574) on xpath=//button[text()='Add to Cart']
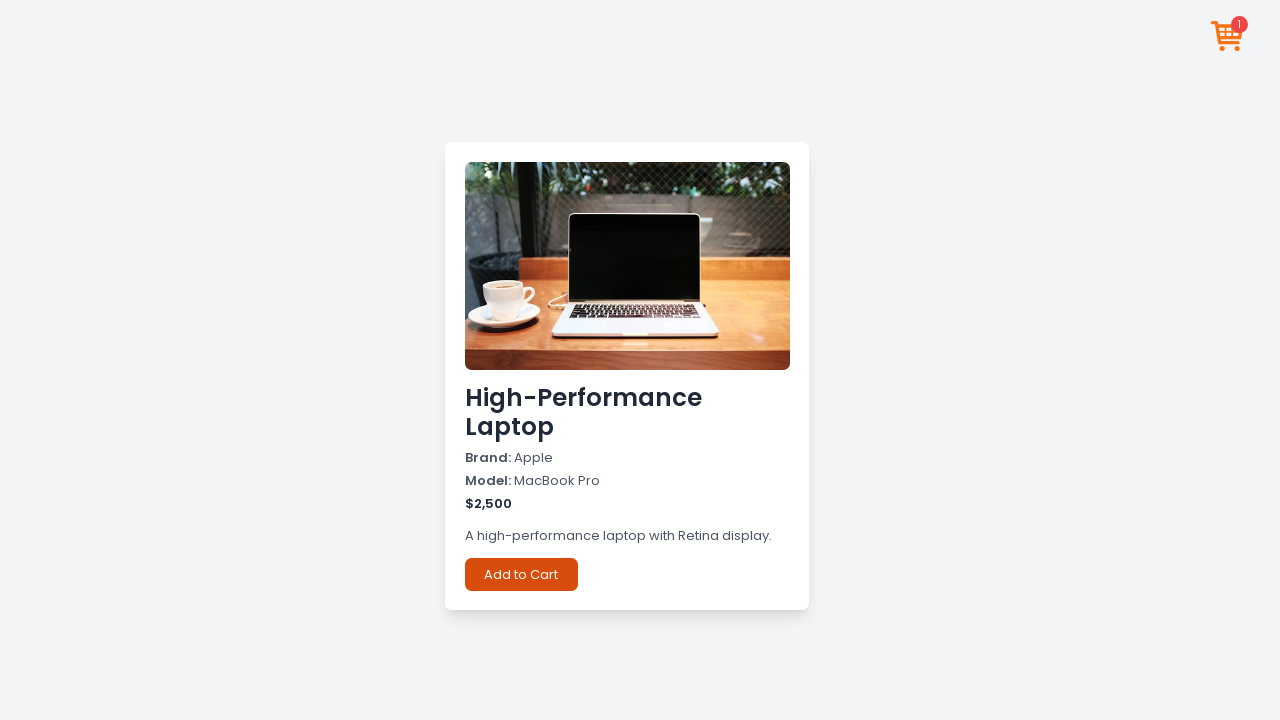

Cart confirmation element loaded
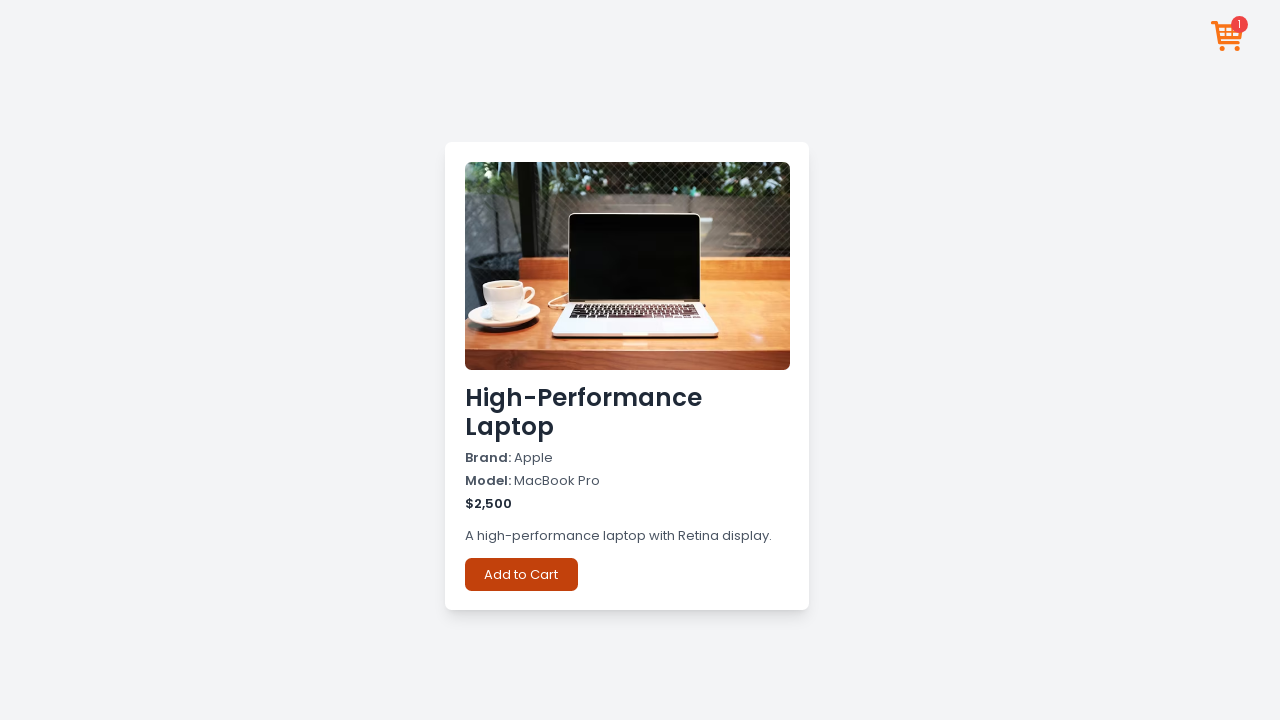

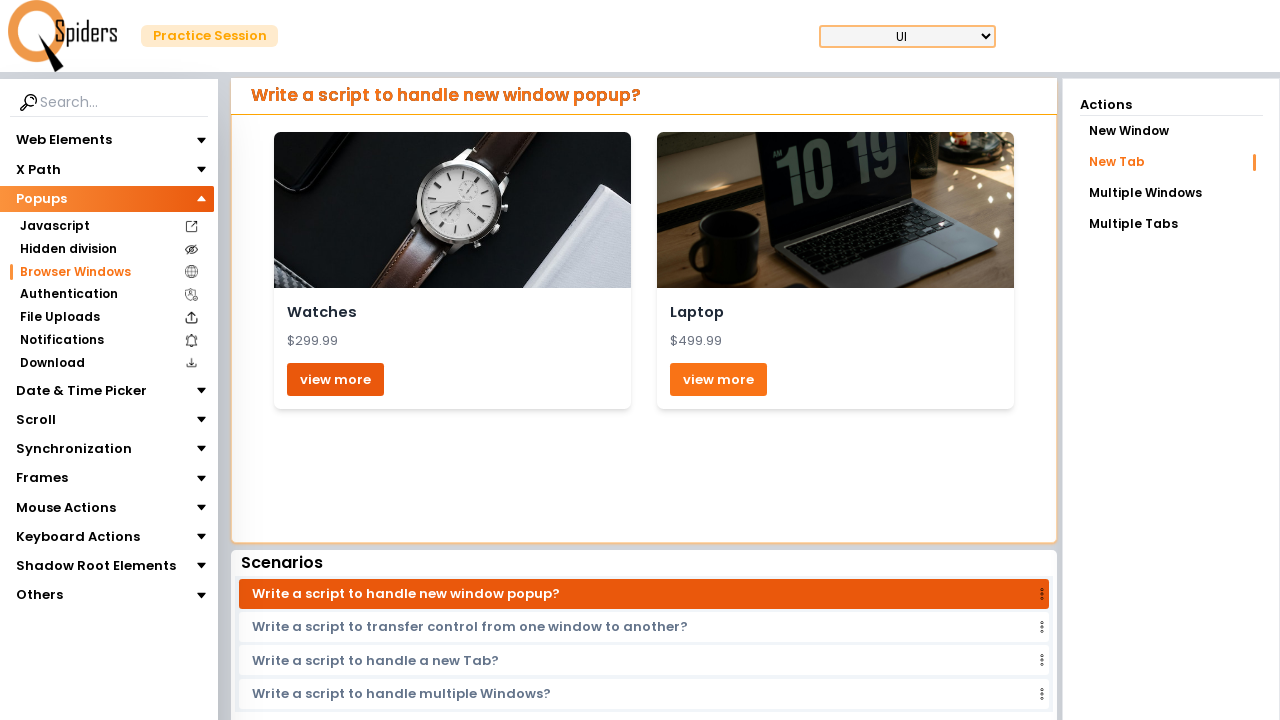